Scrolls down the page to view content below the fold

Starting URL: https://ijmeet.com

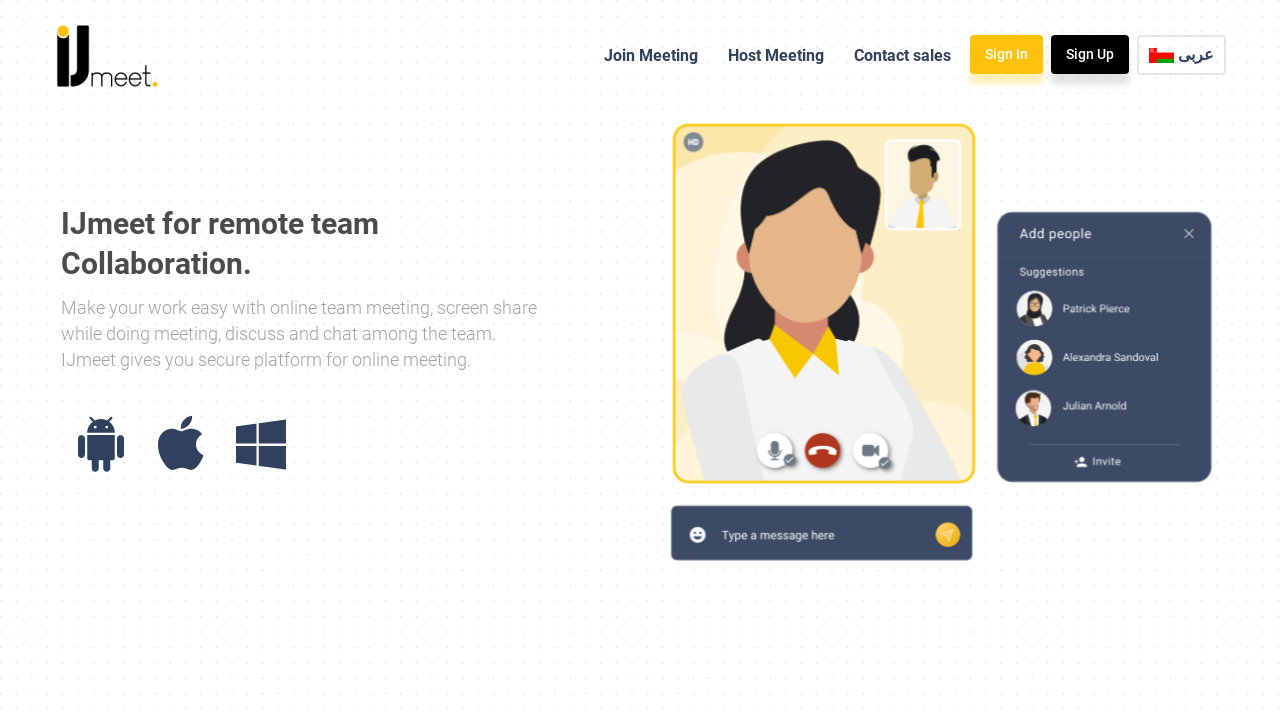

Scrolled down the page to view content below the fold
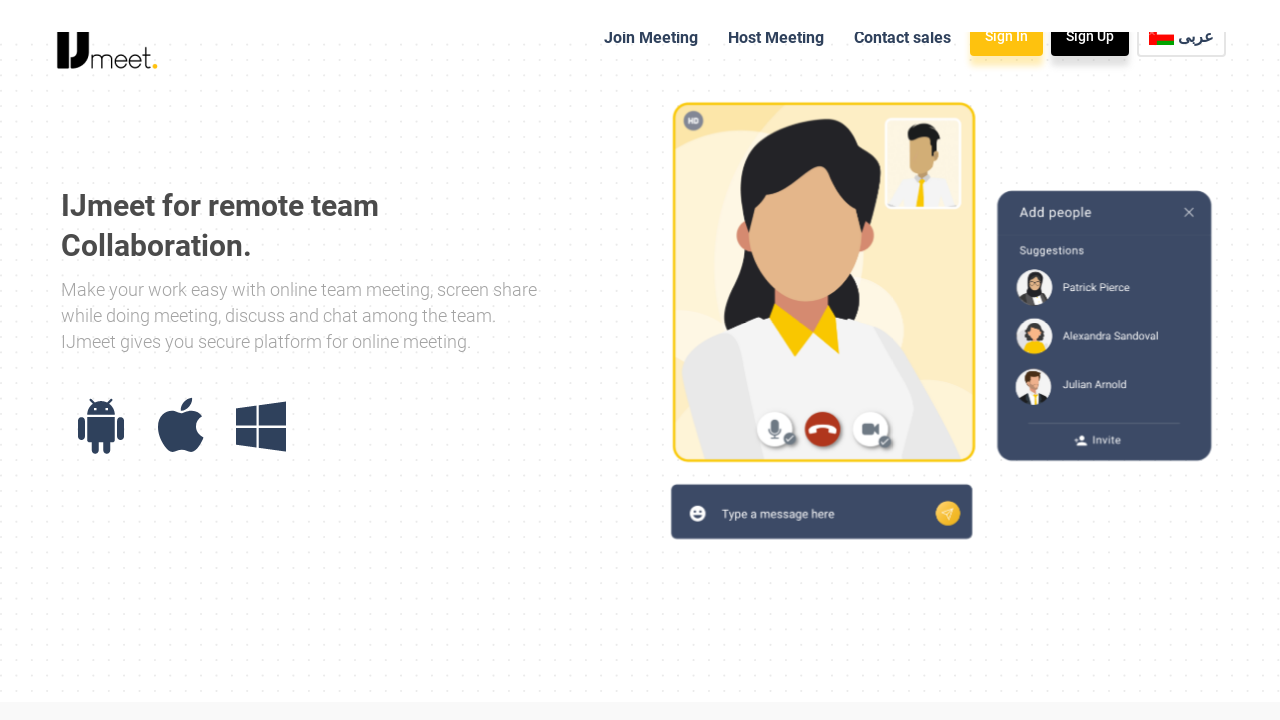

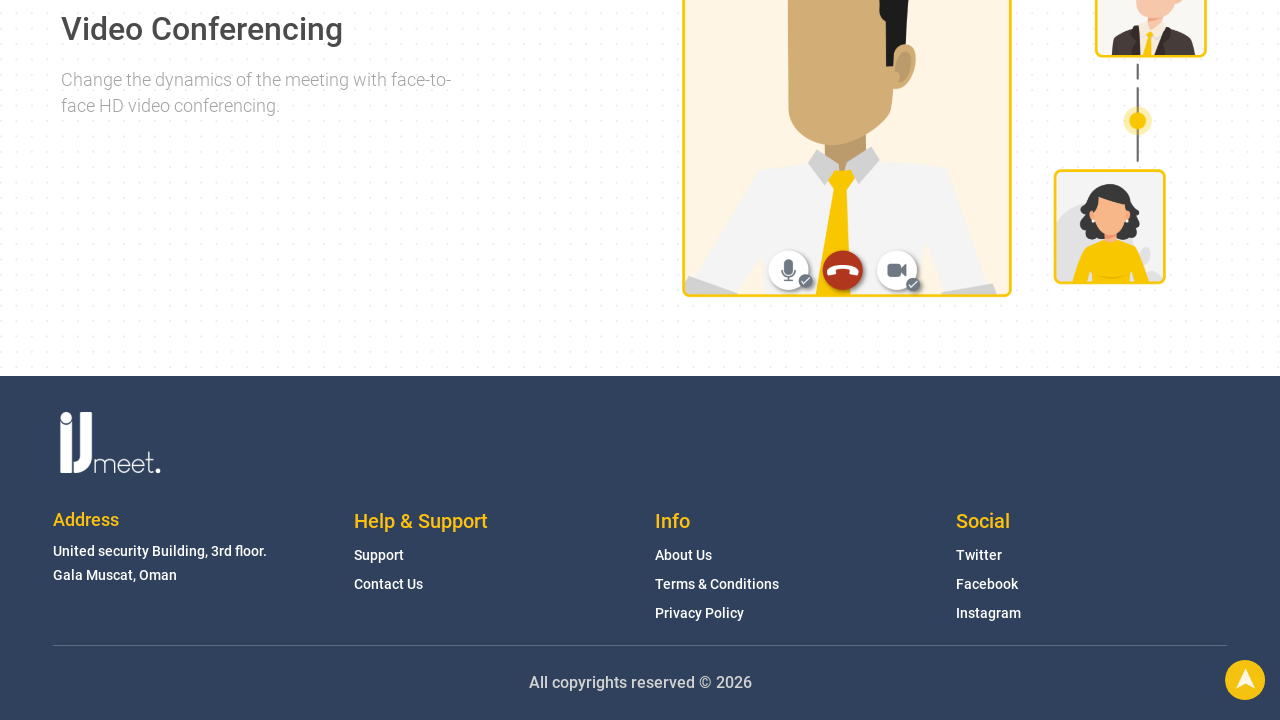